Tests the text-box demo form by filling in the username and email fields, then clicking the submit button

Starting URL: https://demoqa.com/text-box

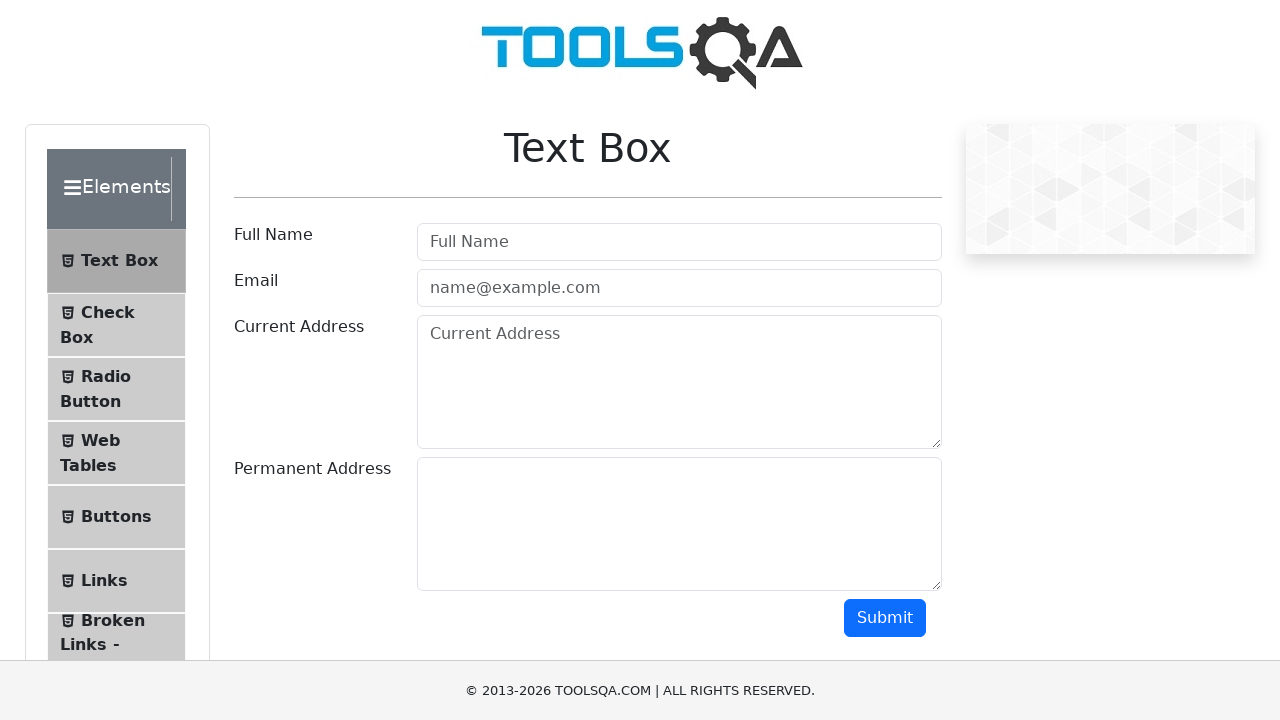

Filled username field with 'HimaBindu' on input#userName
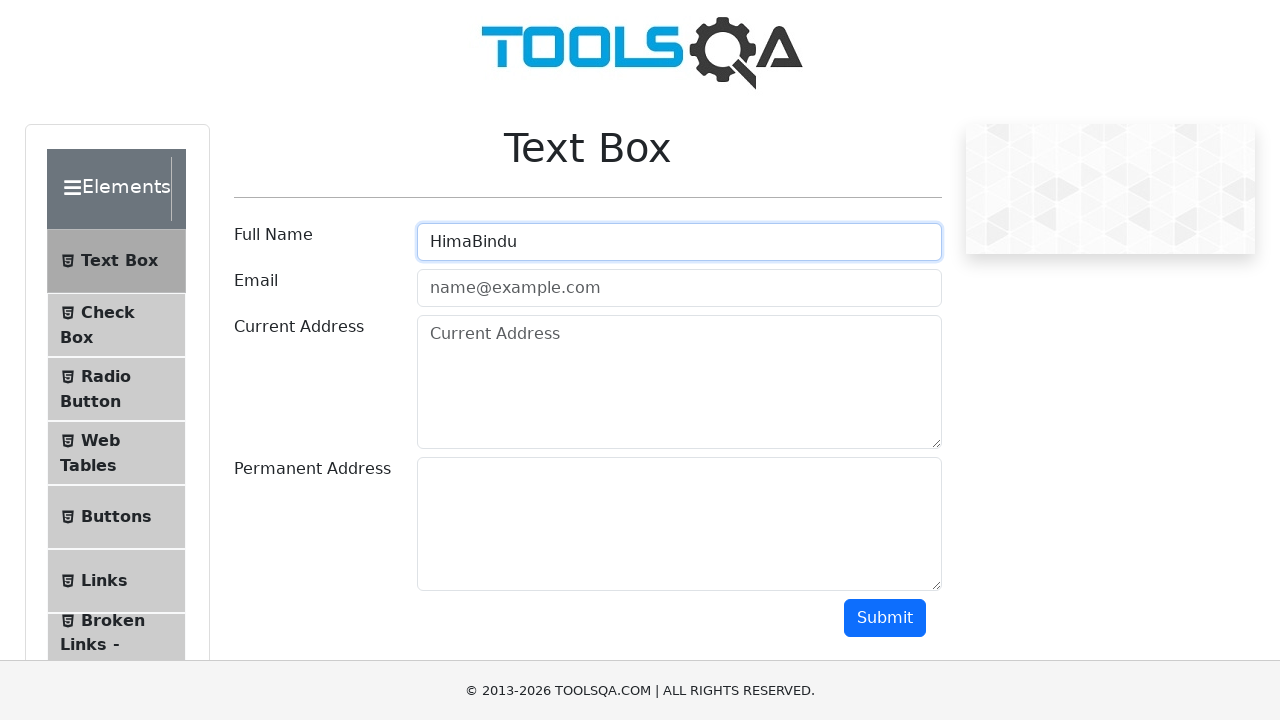

Filled email field with 'HimaBindu.03@gmail.com' on input[type='email']
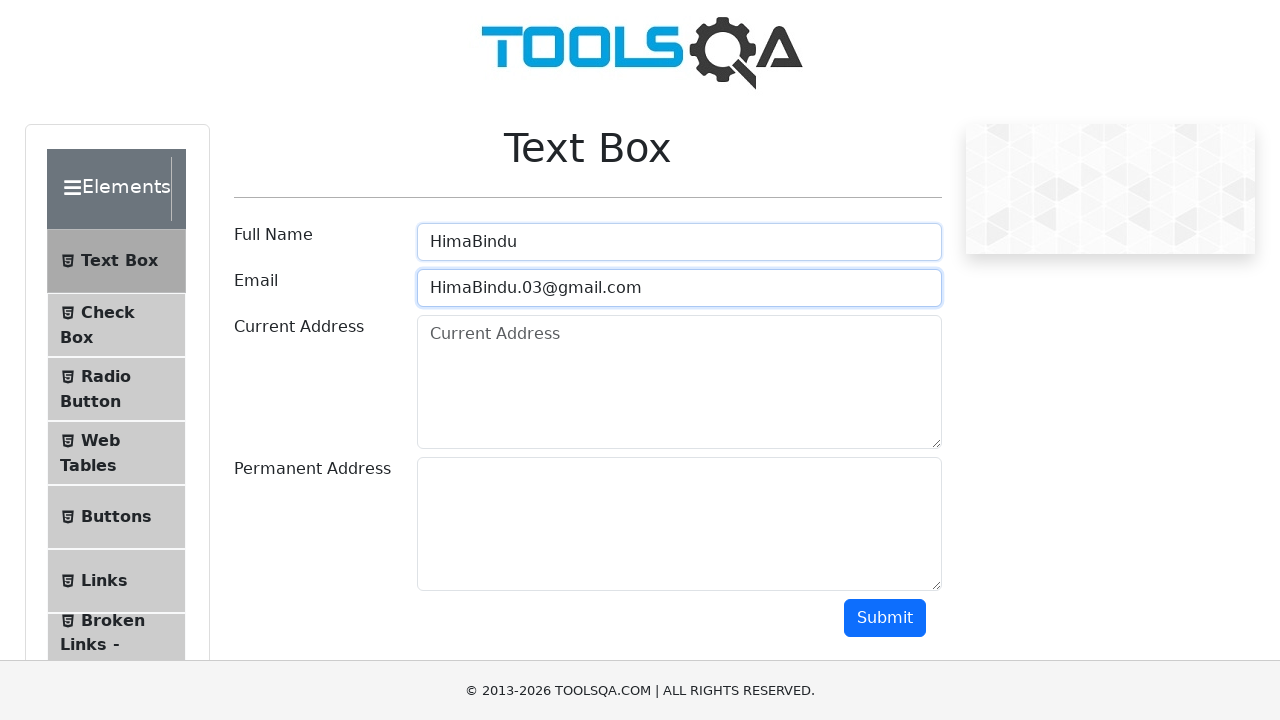

Clicked the submit button at (885, 618) on button#submit
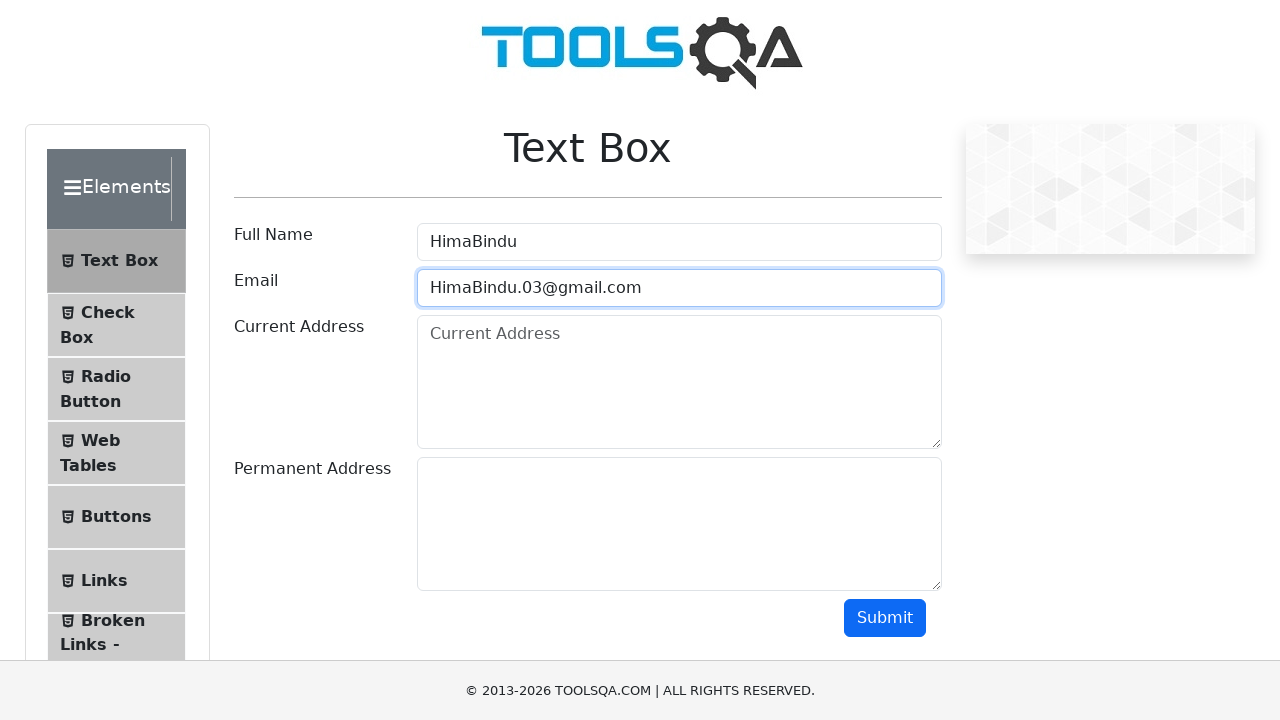

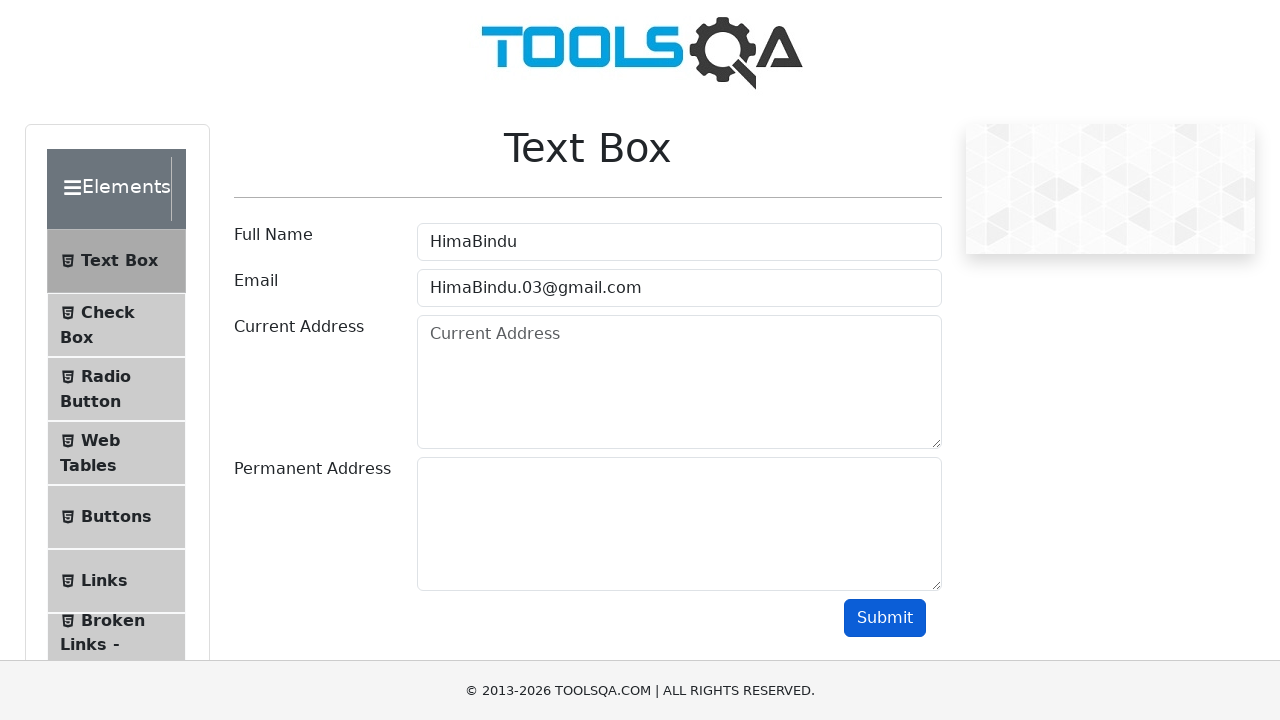